Navigates to a test page and checks a checkbox, then verifies the checkbox confirmation message is displayed

Starting URL: https://test.k6.io/browser.php

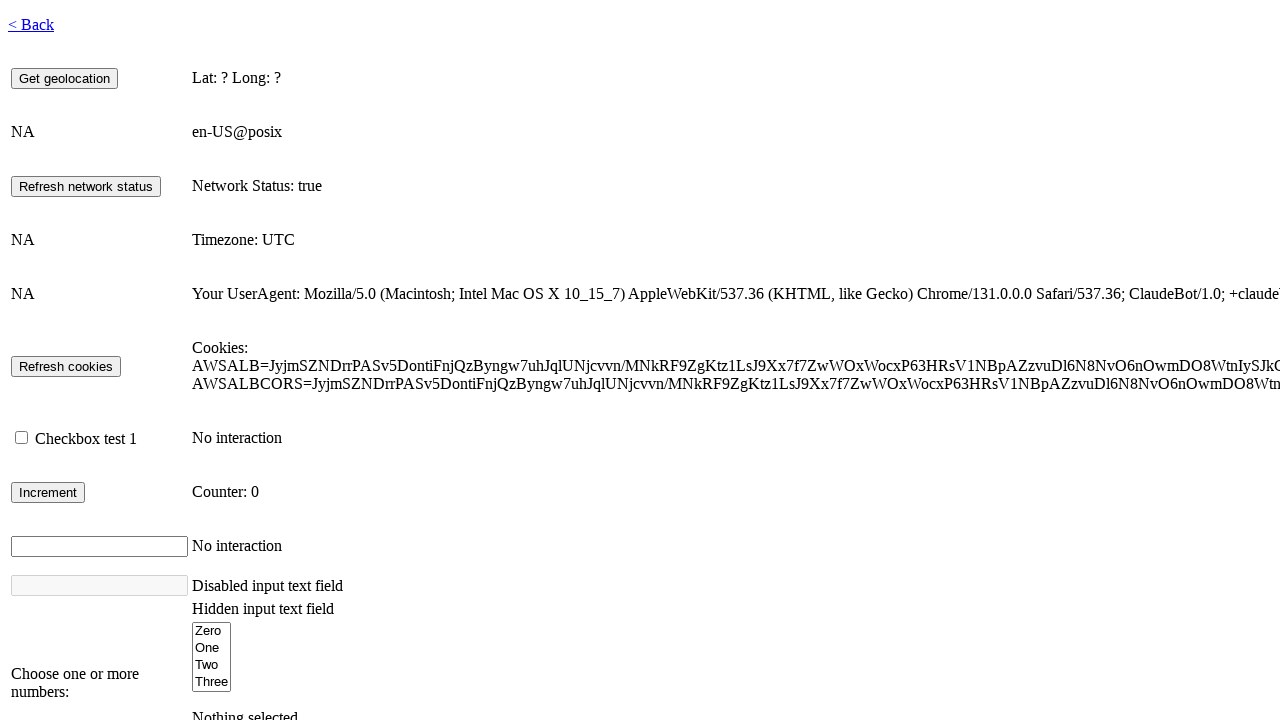

Waited for page to load with networkidle state
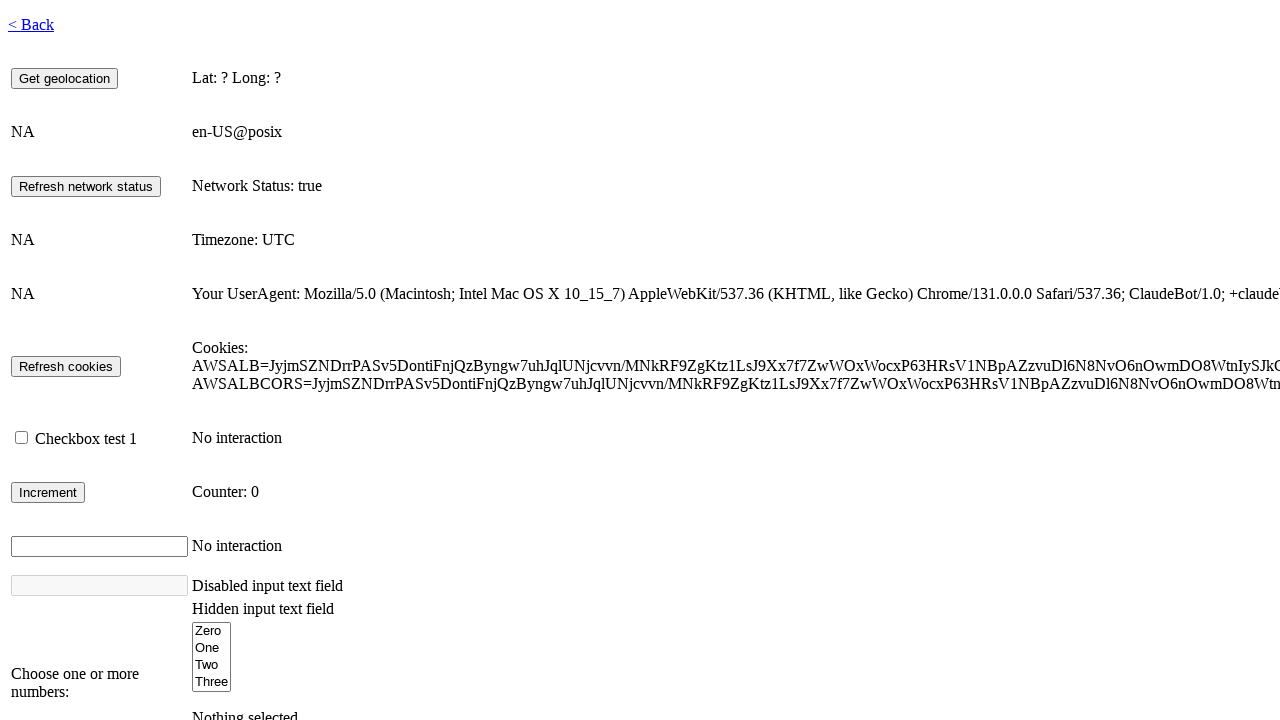

Checked the checkbox with id 'checkbox1' at (22, 438) on #checkbox1
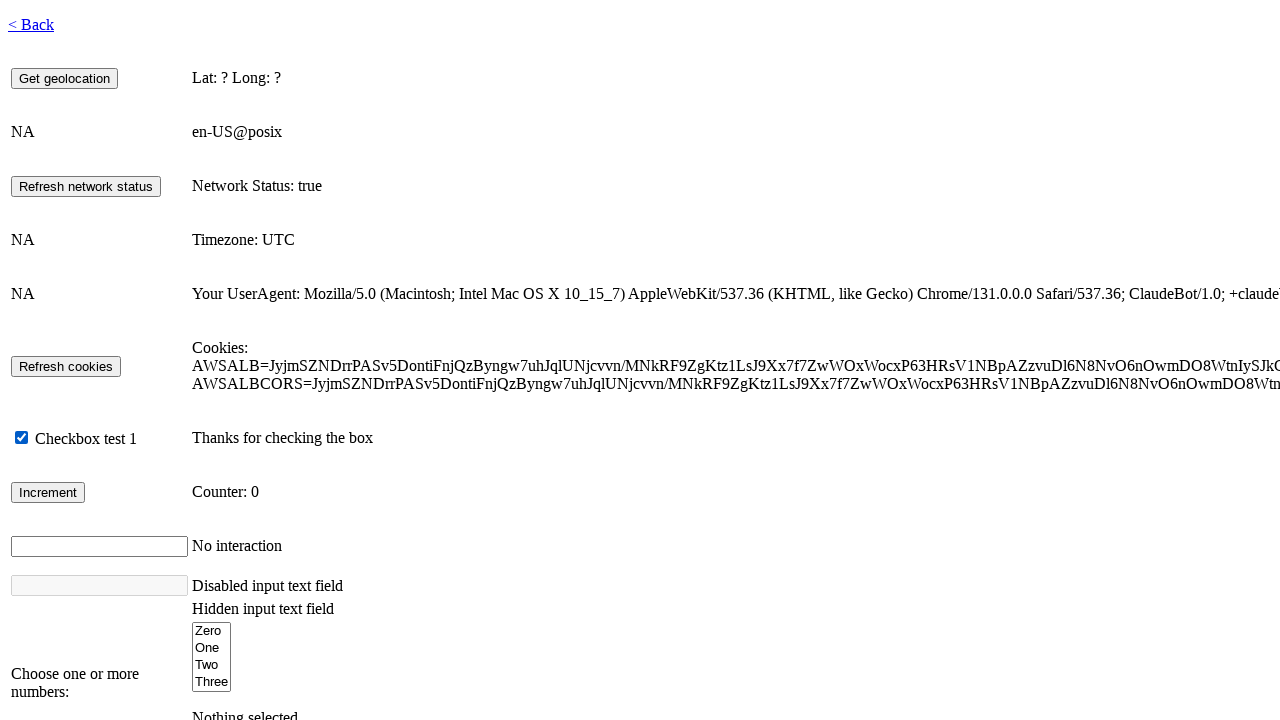

Verified checkbox confirmation message is displayed
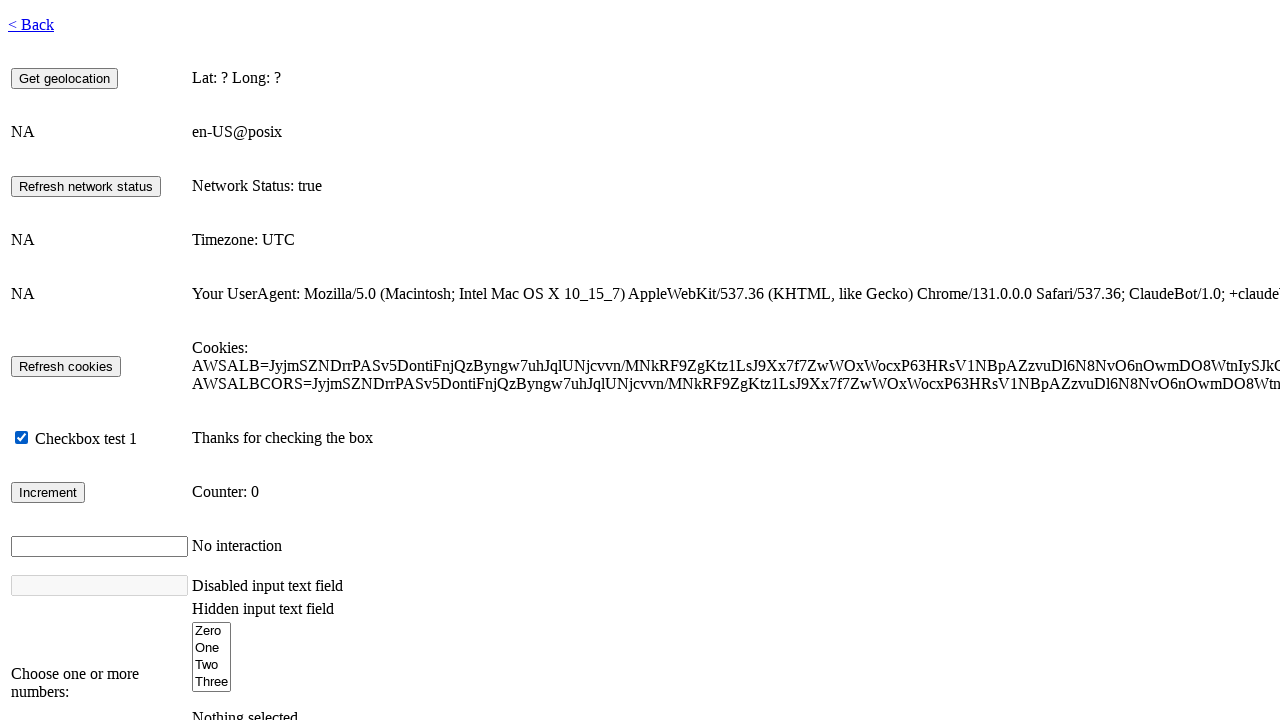

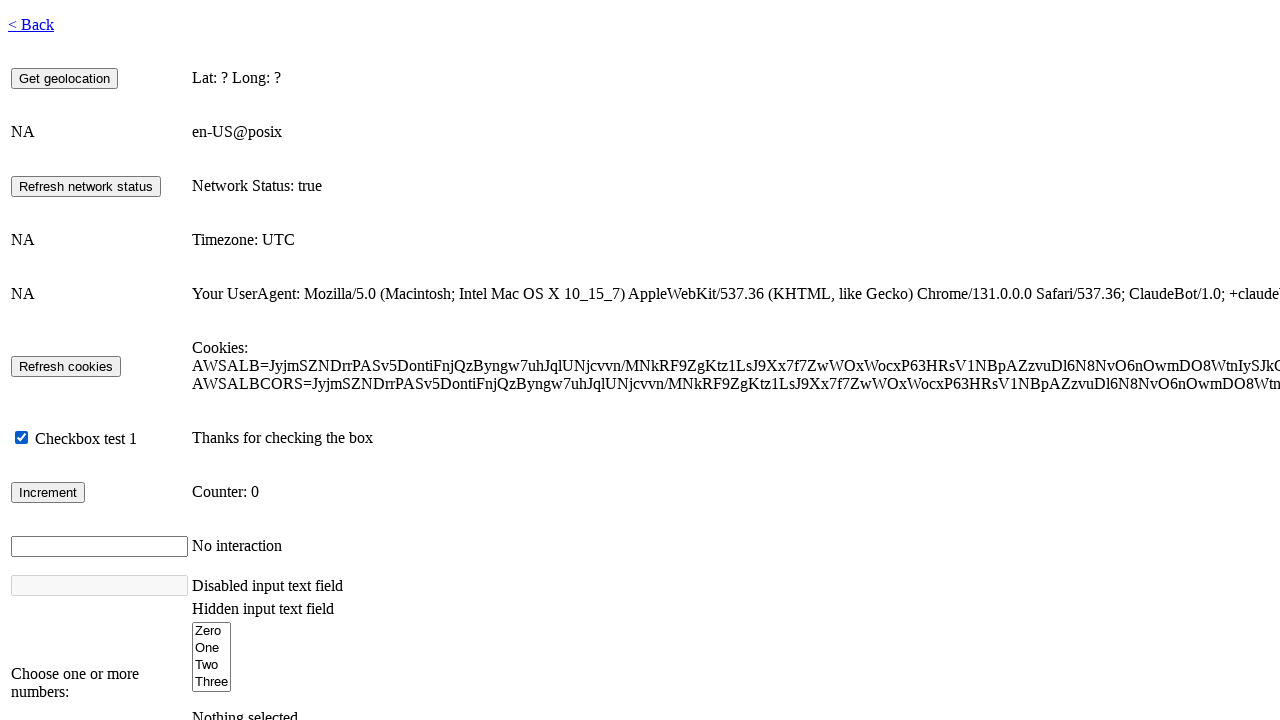